Tests that the currently selected filter link is highlighted

Starting URL: https://demo.playwright.dev/todomvc

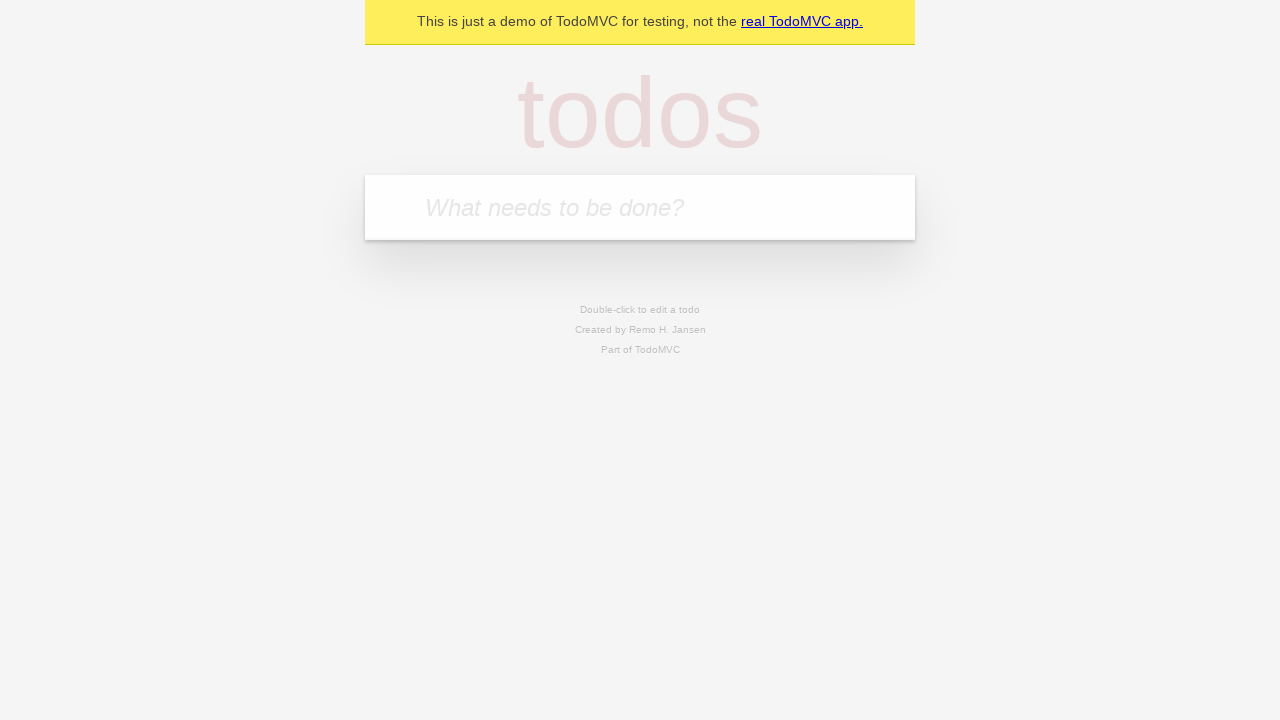

Filled todo input with 'buy some cheese' on internal:attr=[placeholder="What needs to be done?"i]
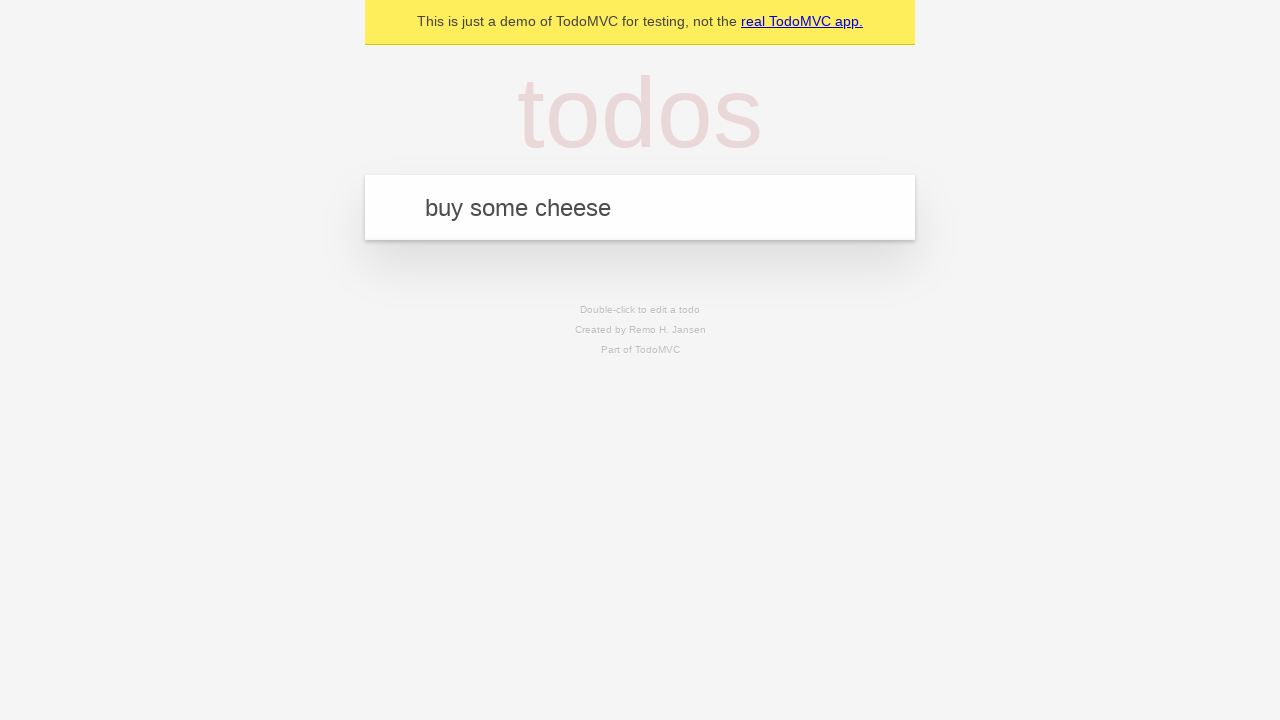

Pressed Enter to create first todo on internal:attr=[placeholder="What needs to be done?"i]
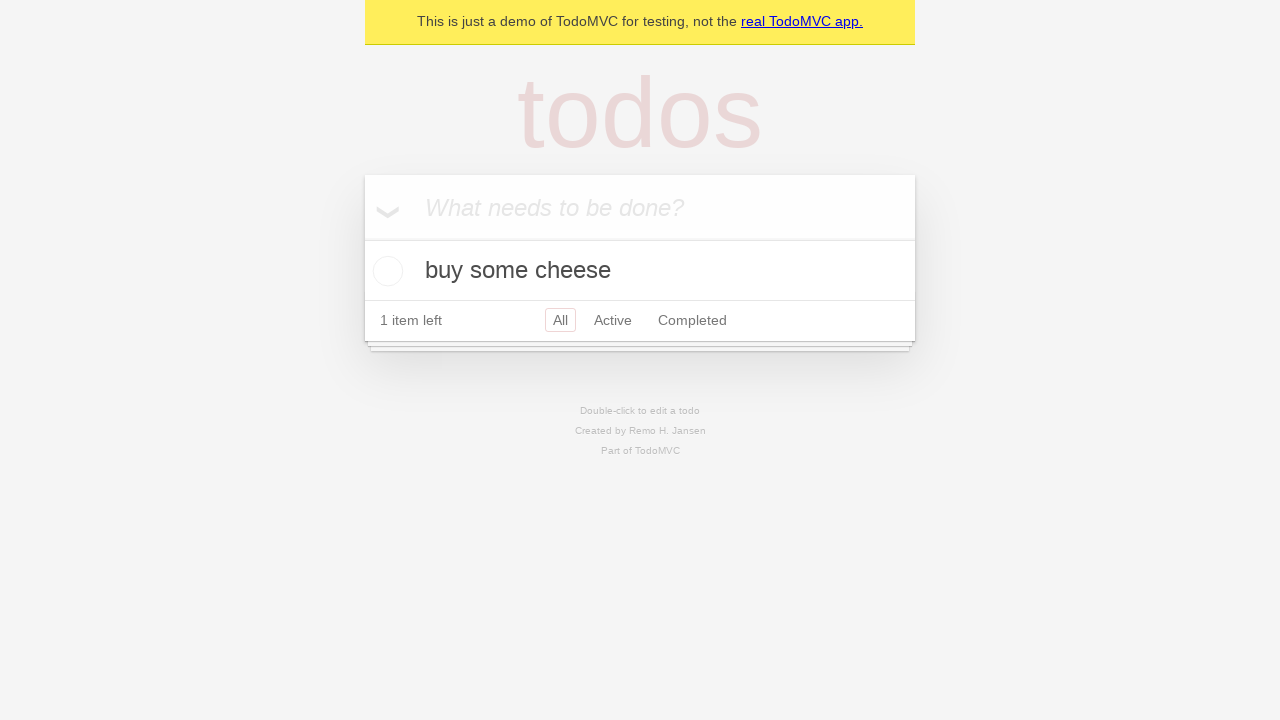

Filled todo input with 'feed the cat' on internal:attr=[placeholder="What needs to be done?"i]
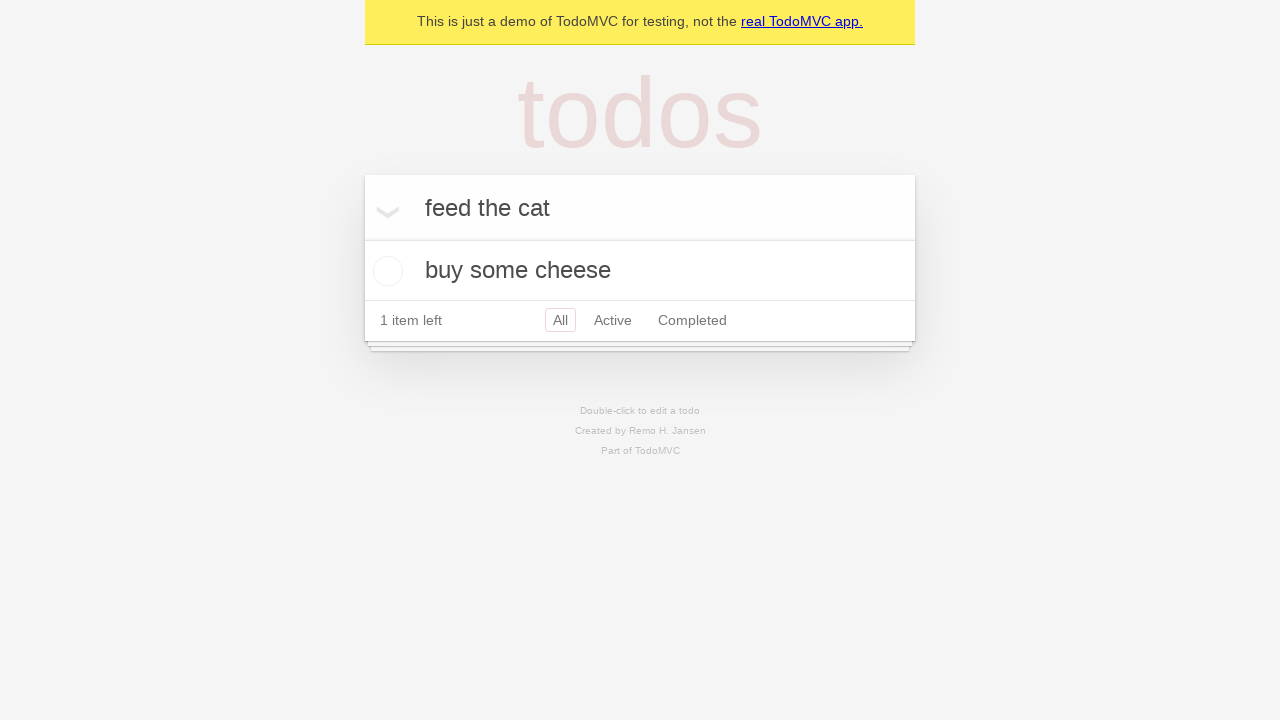

Pressed Enter to create second todo on internal:attr=[placeholder="What needs to be done?"i]
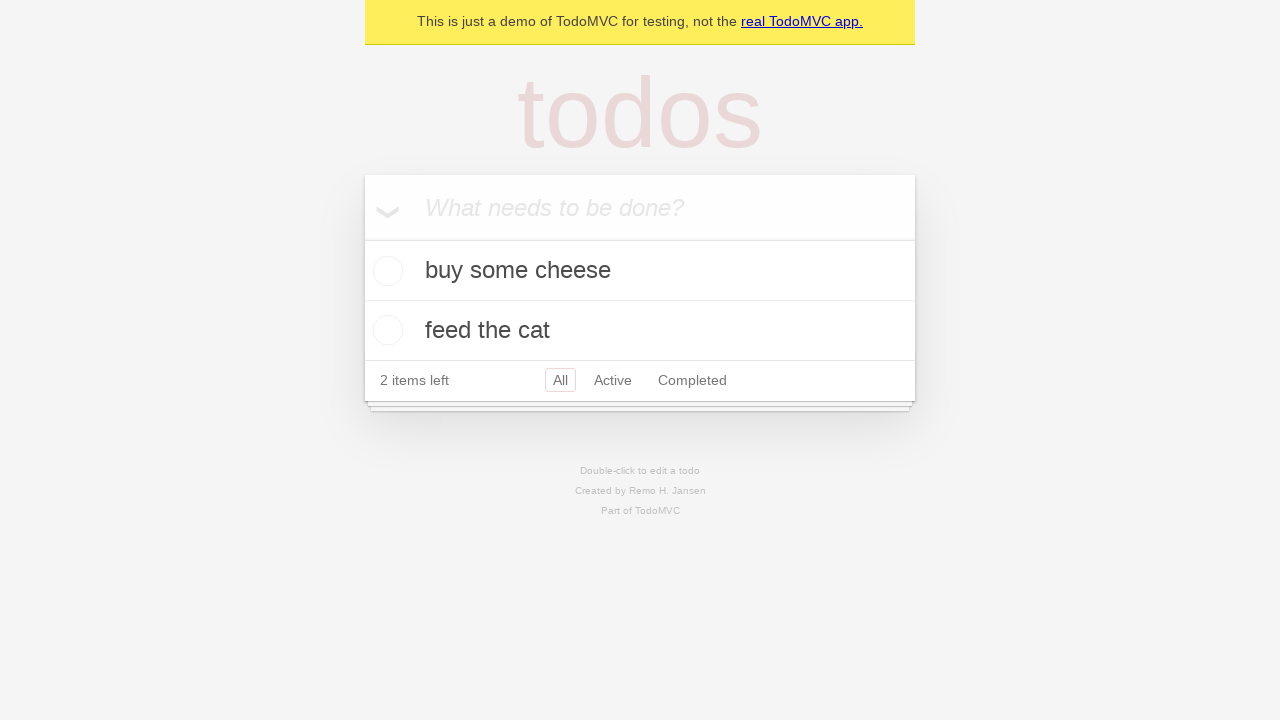

Filled todo input with 'book a doctors appointment' on internal:attr=[placeholder="What needs to be done?"i]
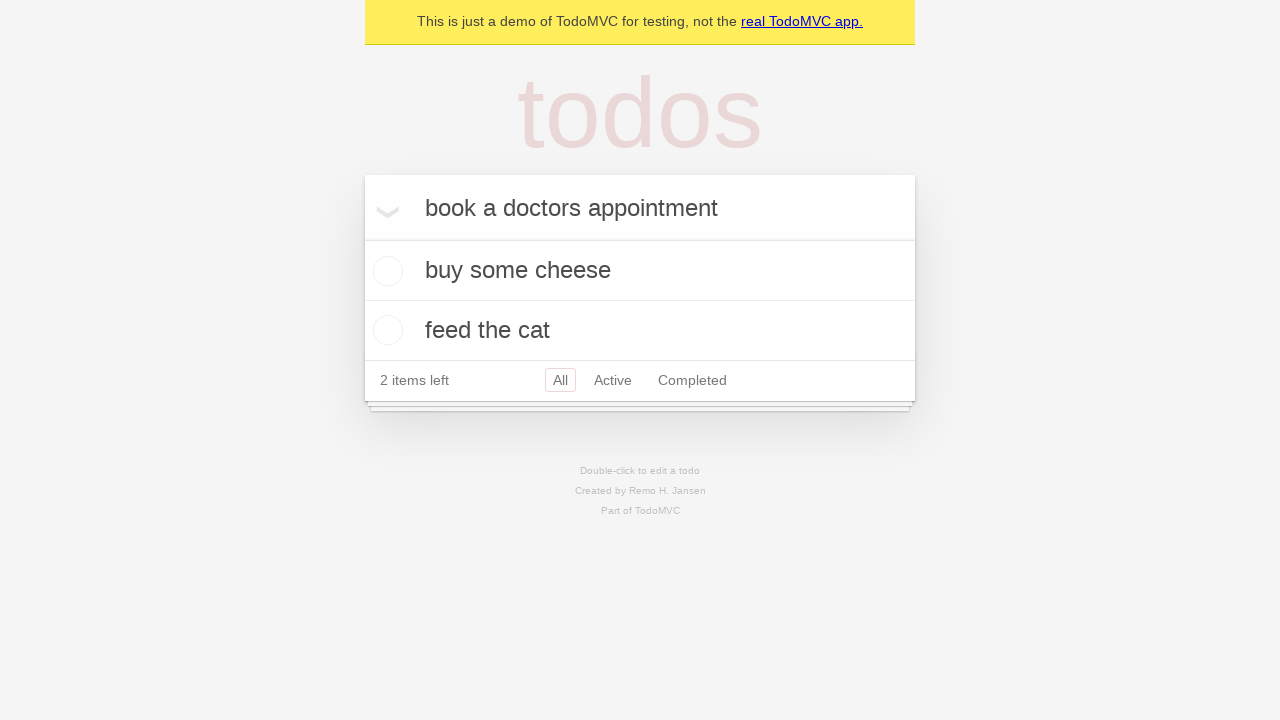

Pressed Enter to create third todo on internal:attr=[placeholder="What needs to be done?"i]
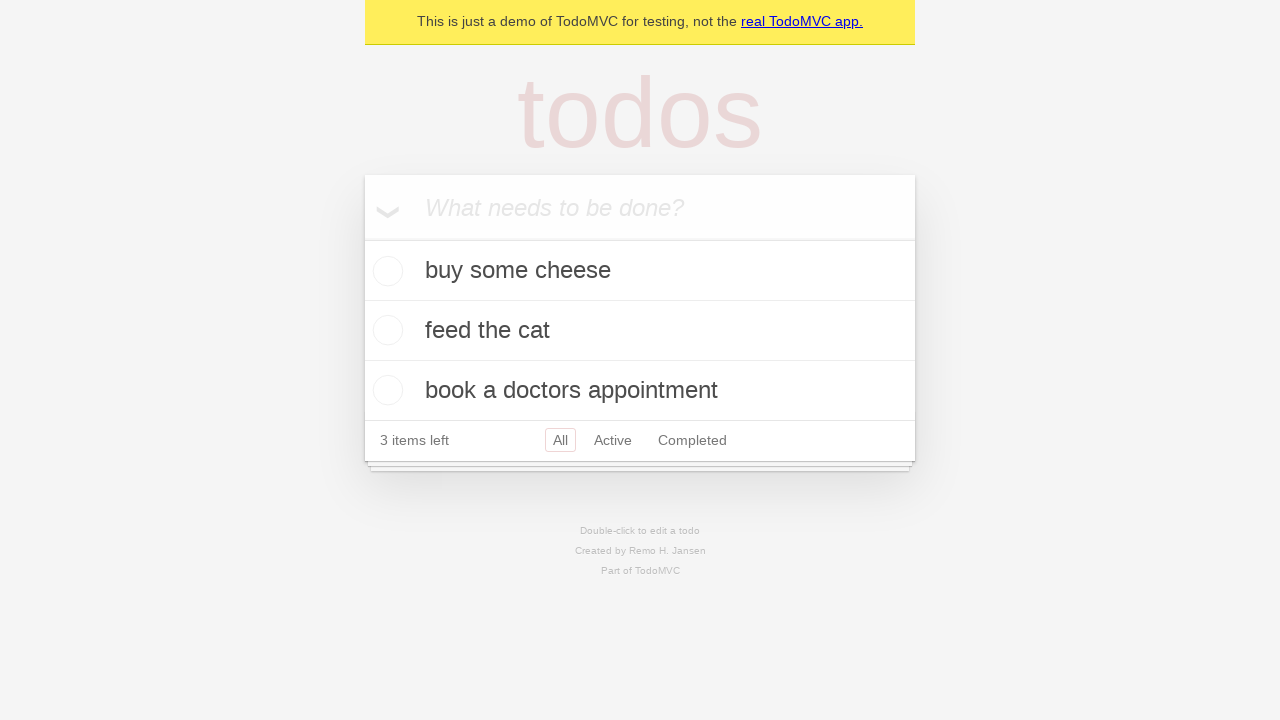

Clicked Active filter link at (613, 440) on internal:role=link[name="Active"i]
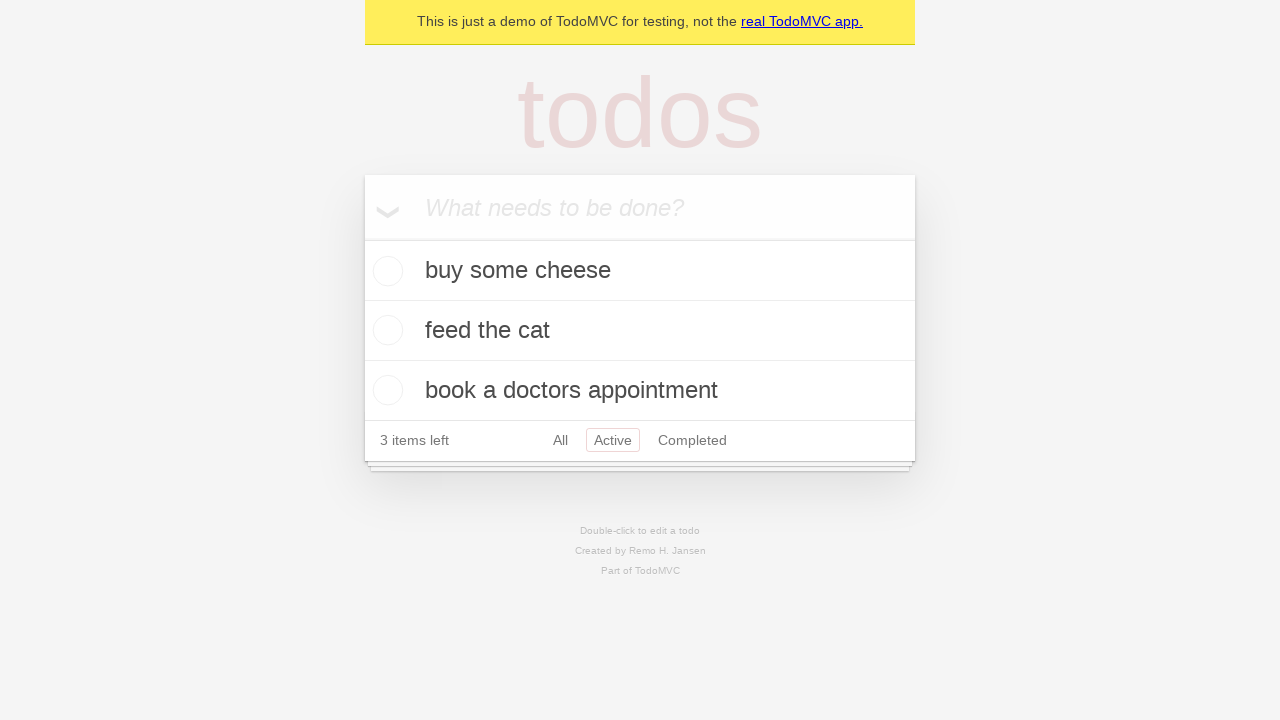

Clicked Completed filter link to verify highlight changes at (692, 440) on internal:role=link[name="Completed"i]
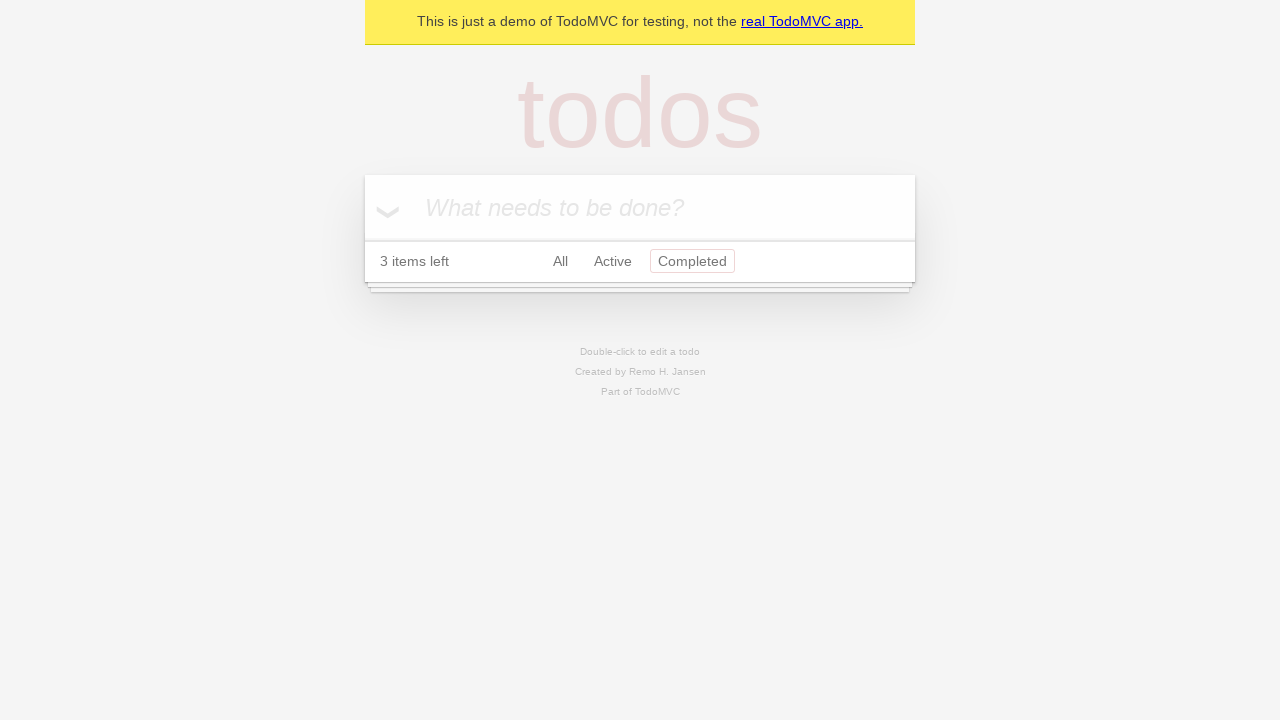

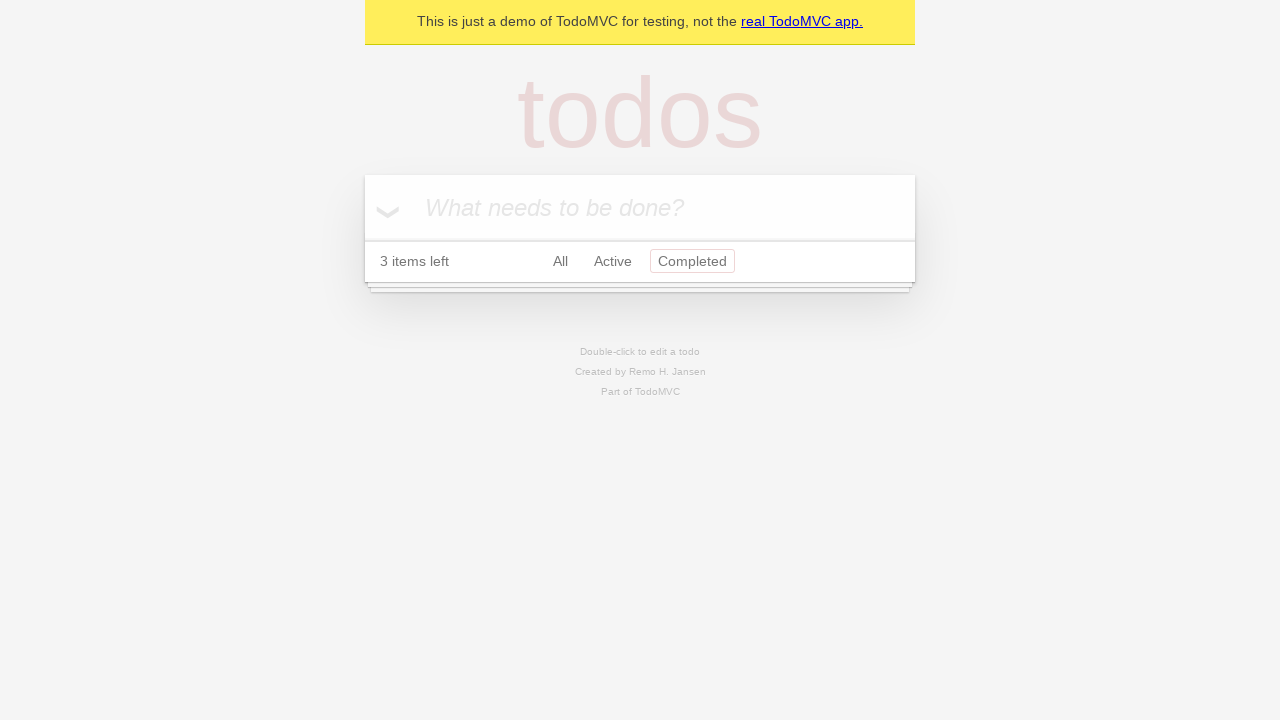